Tests iframe handling and JavaScript alert interaction on W3Schools by switching to an iframe, clicking a button that triggers an alert, accepting the alert, then switching back to the main content and clicking another button.

Starting URL: https://www.w3schools.com/js/tryit.asp?filename=tryjs_alert

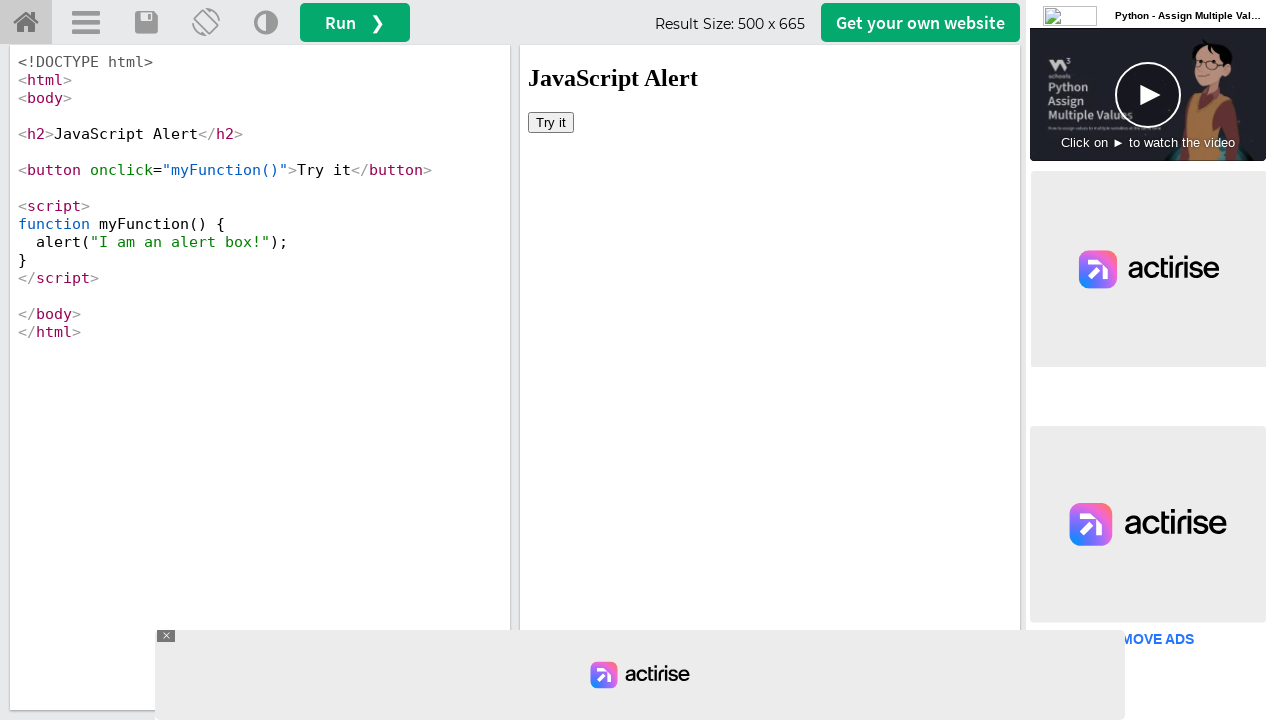

Waited for iframe #iframeResult to load
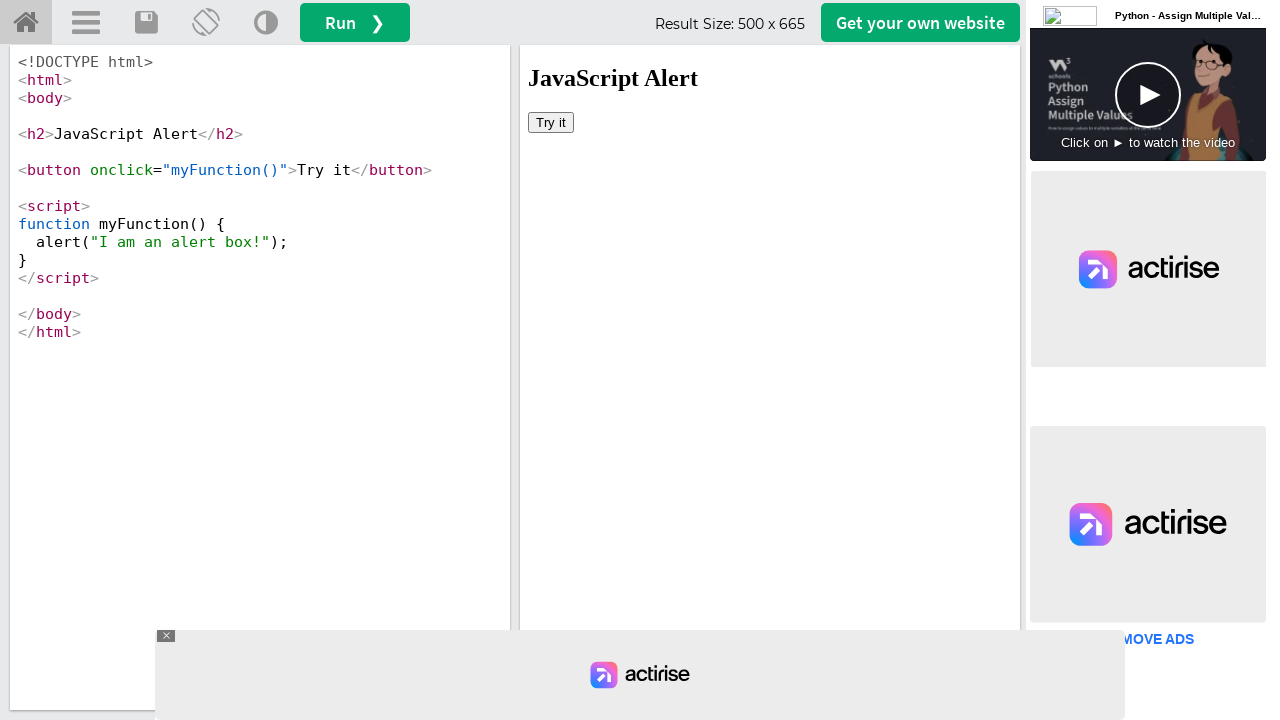

Located iframe #iframeResult
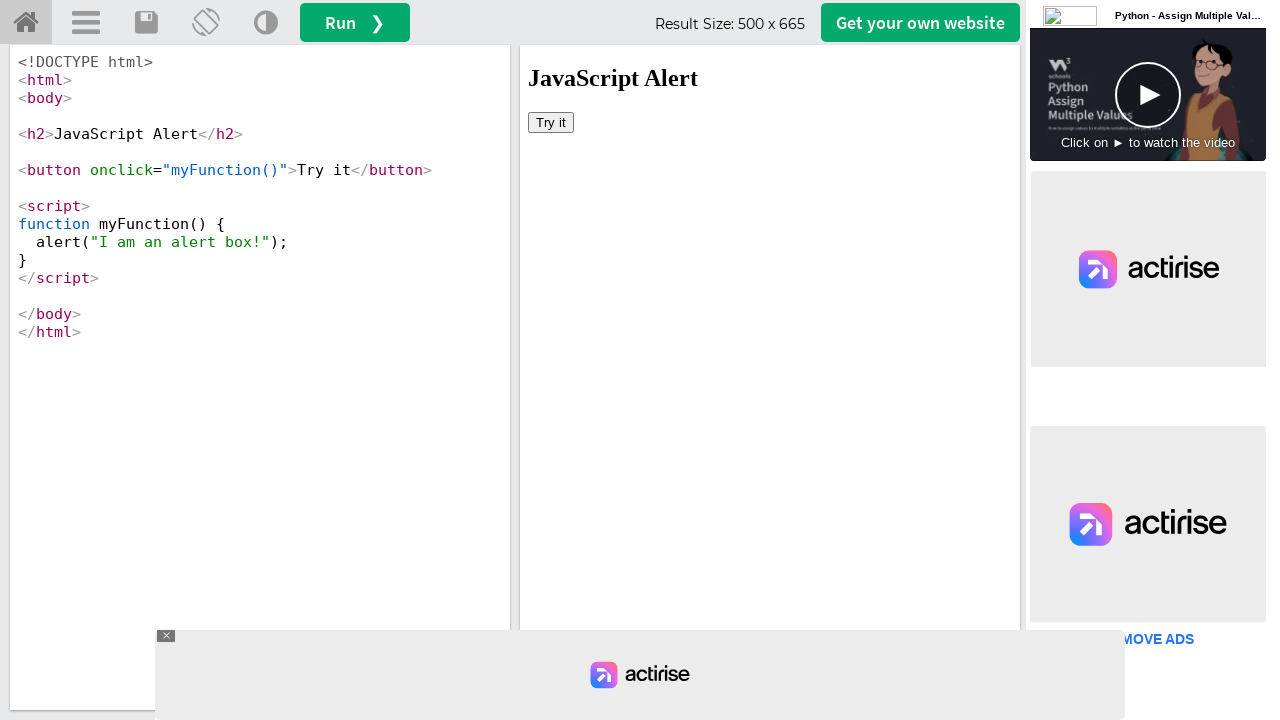

Set up dialog handler to accept alerts
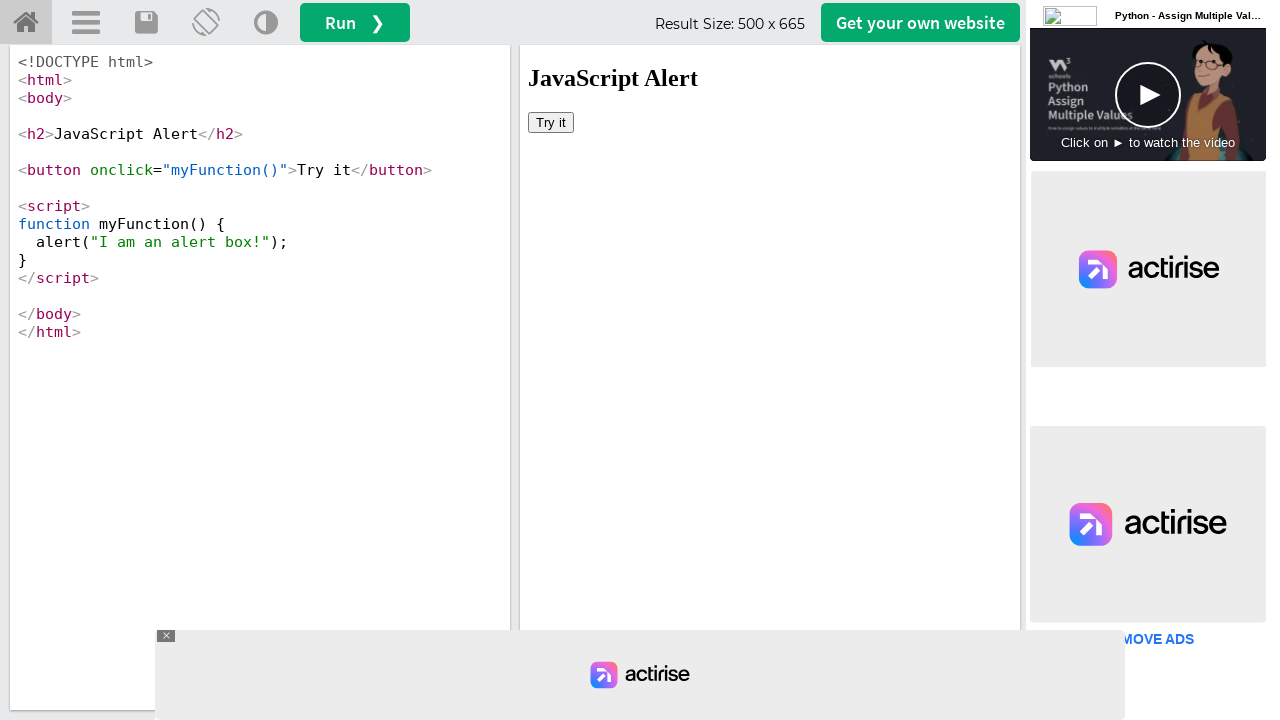

Clicked button inside iframe that triggers alert at (551, 122) on #iframeResult >> internal:control=enter-frame >> body > button
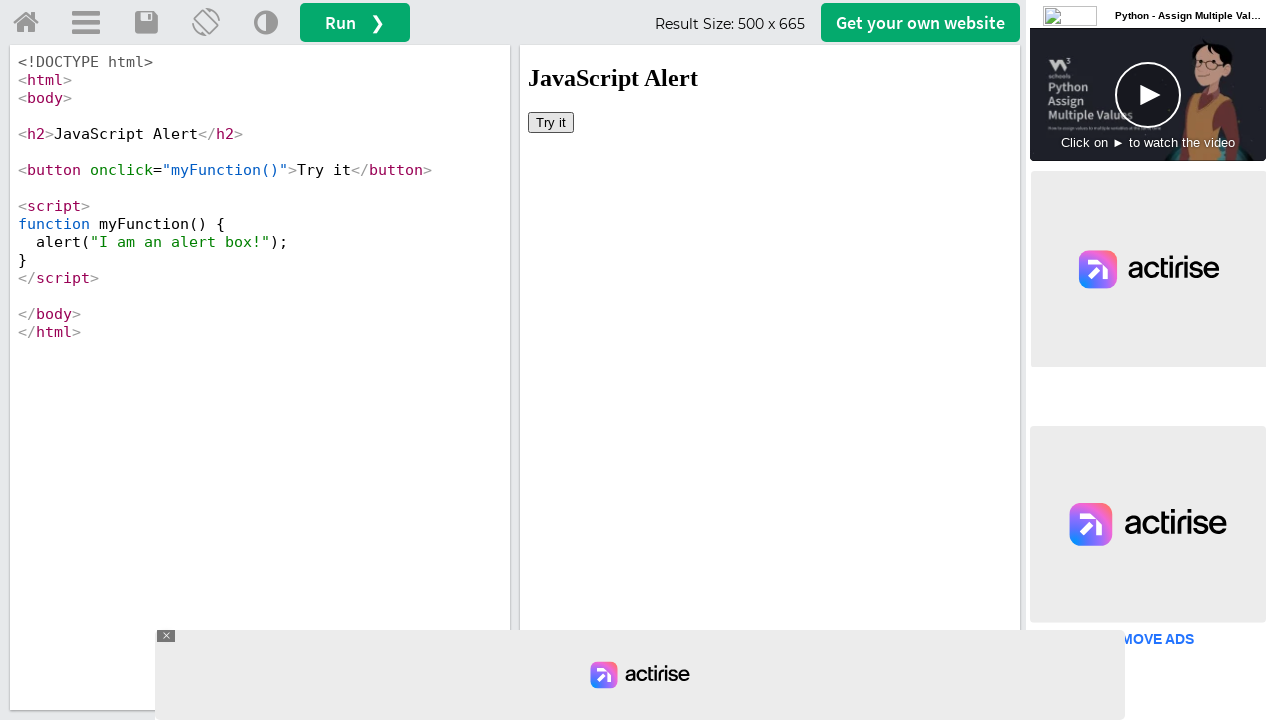

Waited 1000ms for alert to be processed
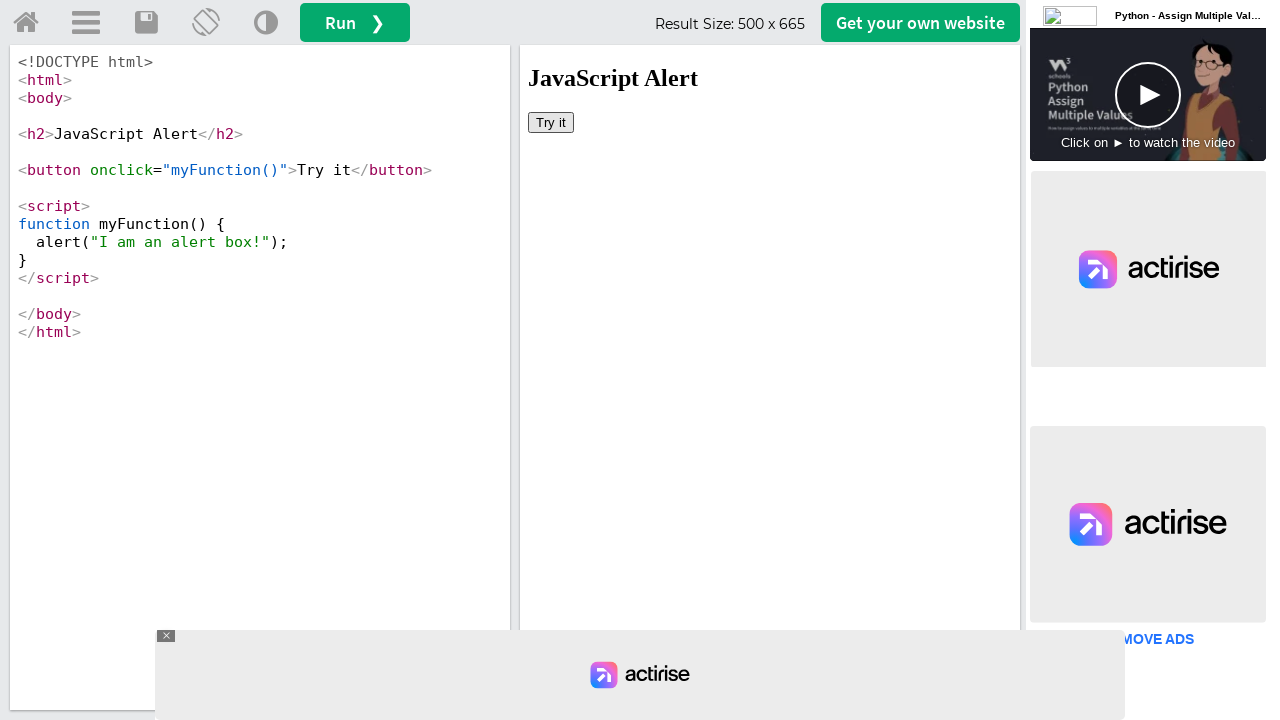

Clicked 'Get Certified' button in main content at (920, 22) on #getwebsitebtn
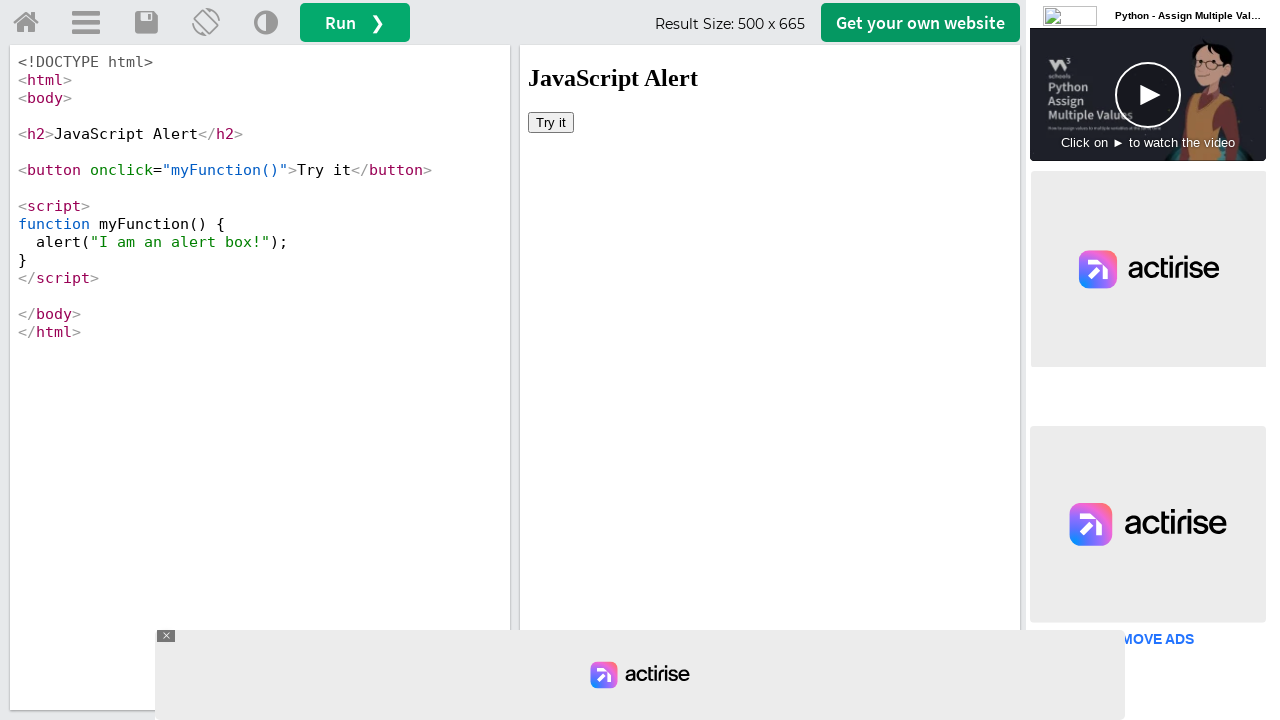

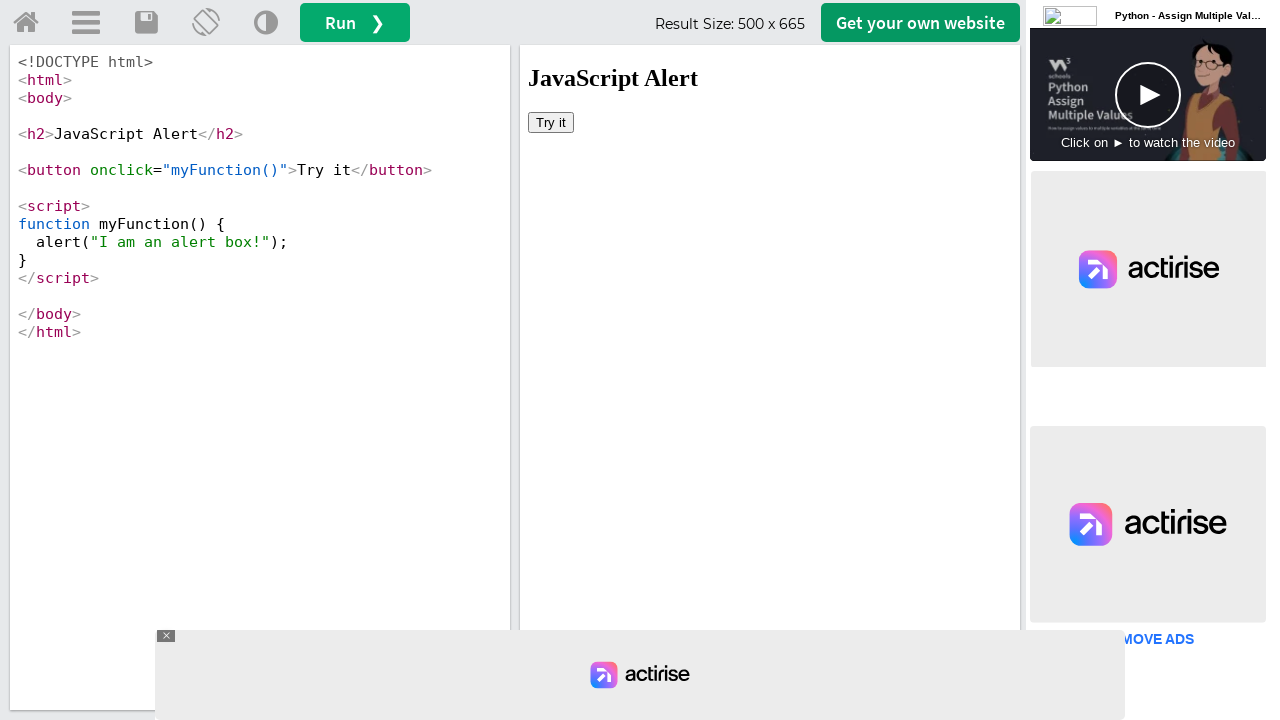